Tests URL blocking functionality by blocking a specific image URL and verifying the main page still loads correctly with the expected title.

Starting URL: https://bonigarcia.dev/selenium-webdriver-java/

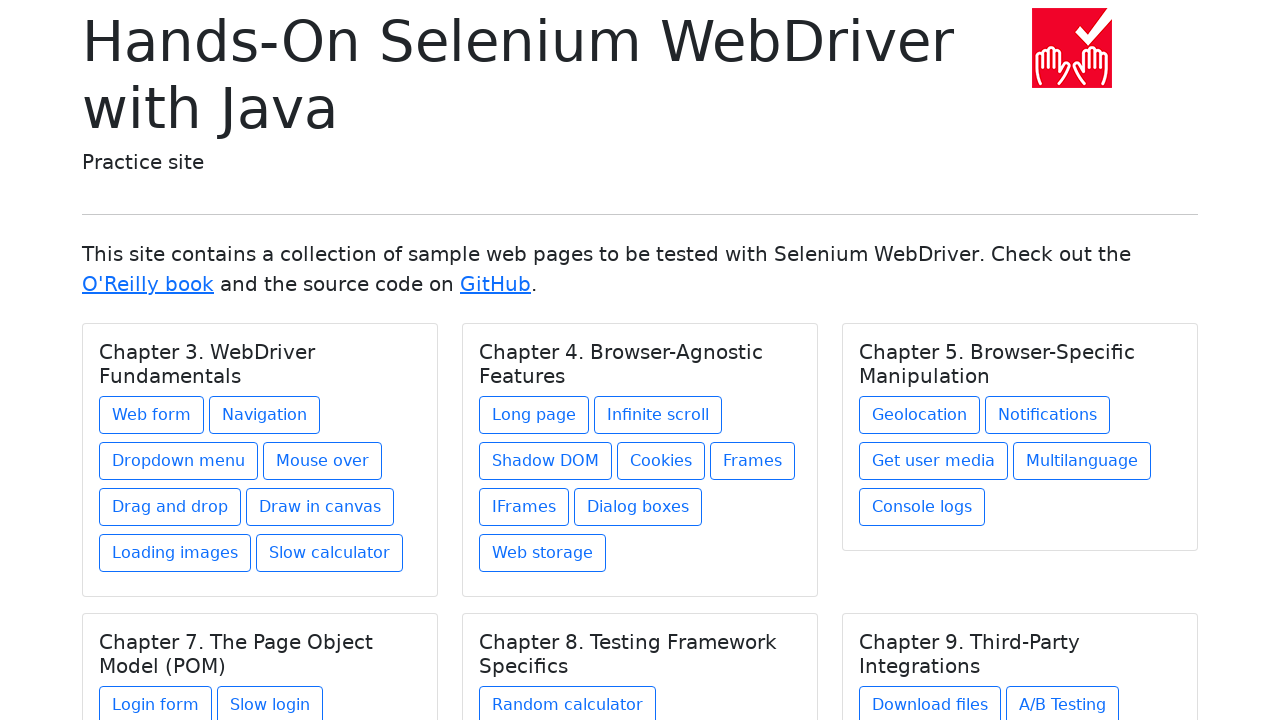

Set up route interception to block image URL
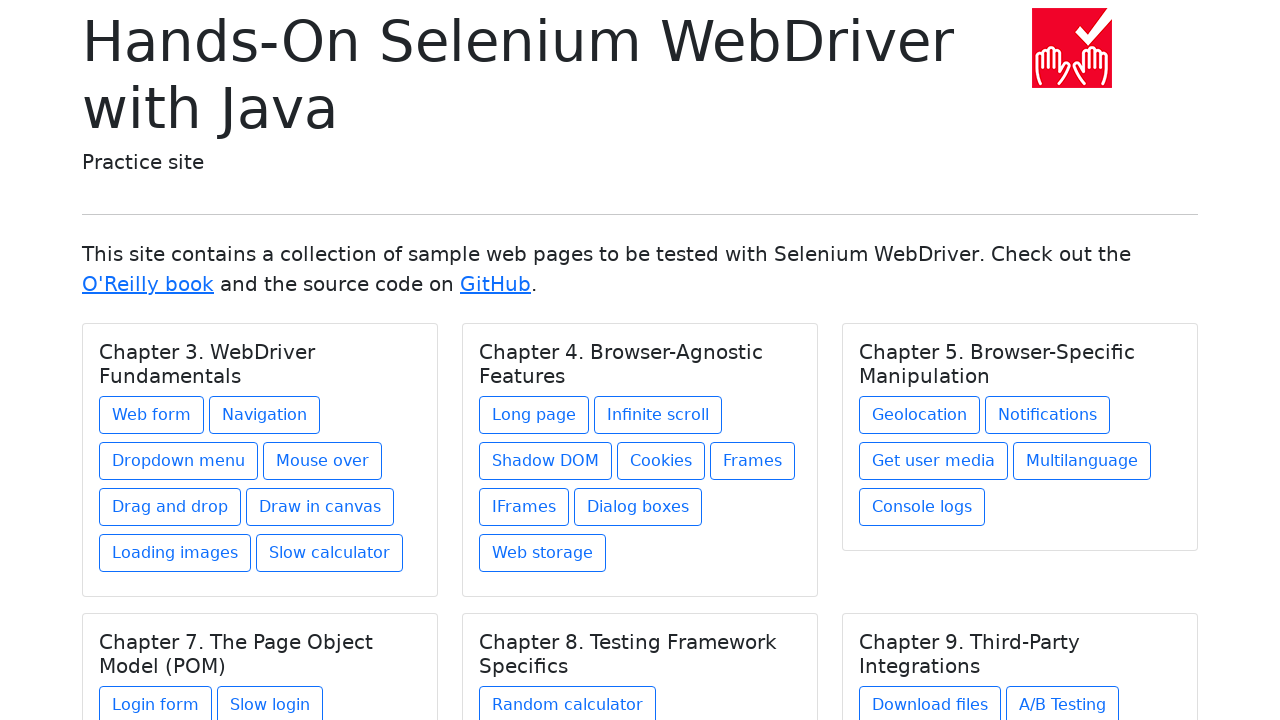

Reloaded page to apply URL blocking
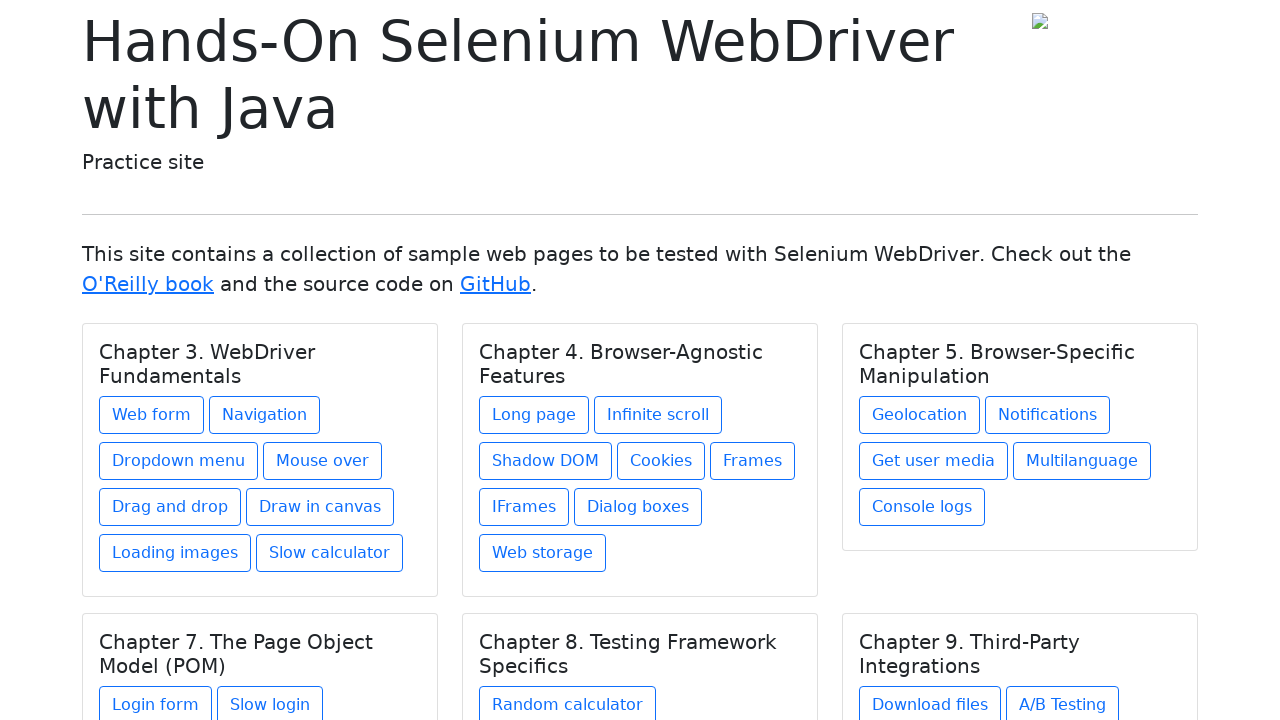

Verified page title contains 'Selenium WebDriver'
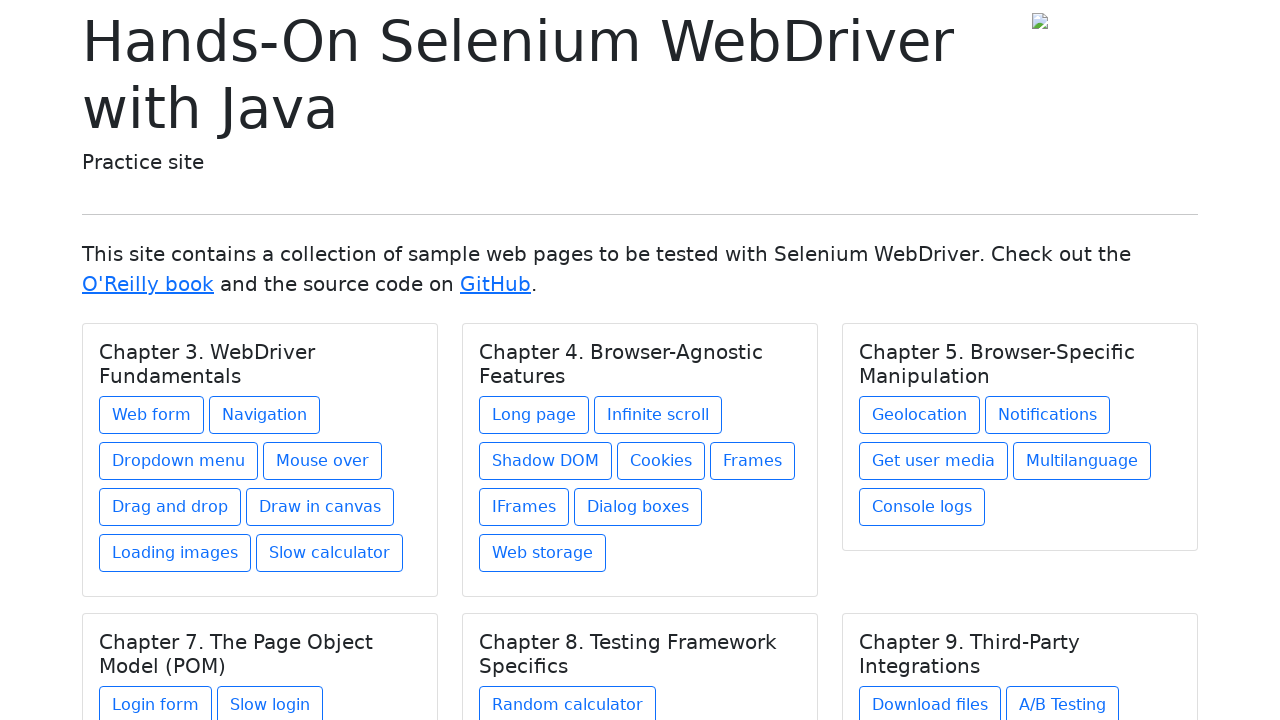

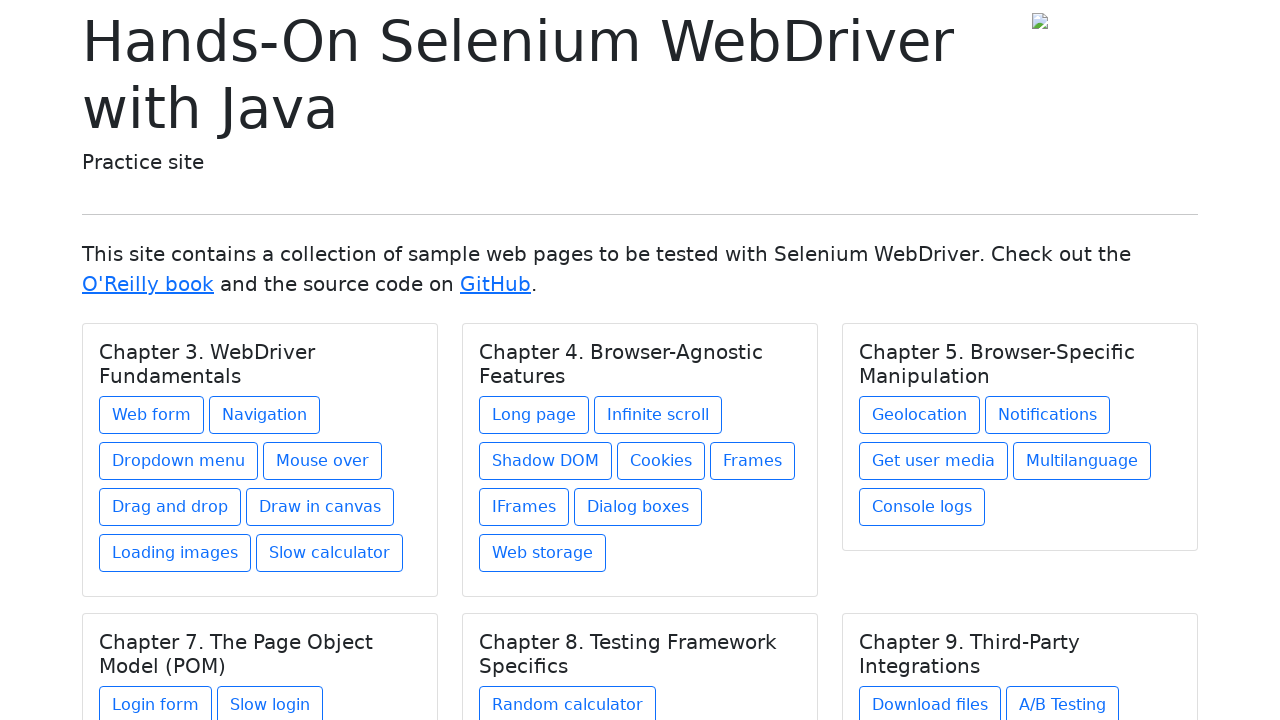